Tests the Button jQuery UI component by clicking on a styled button element.

Starting URL: https://jqueryui.com/

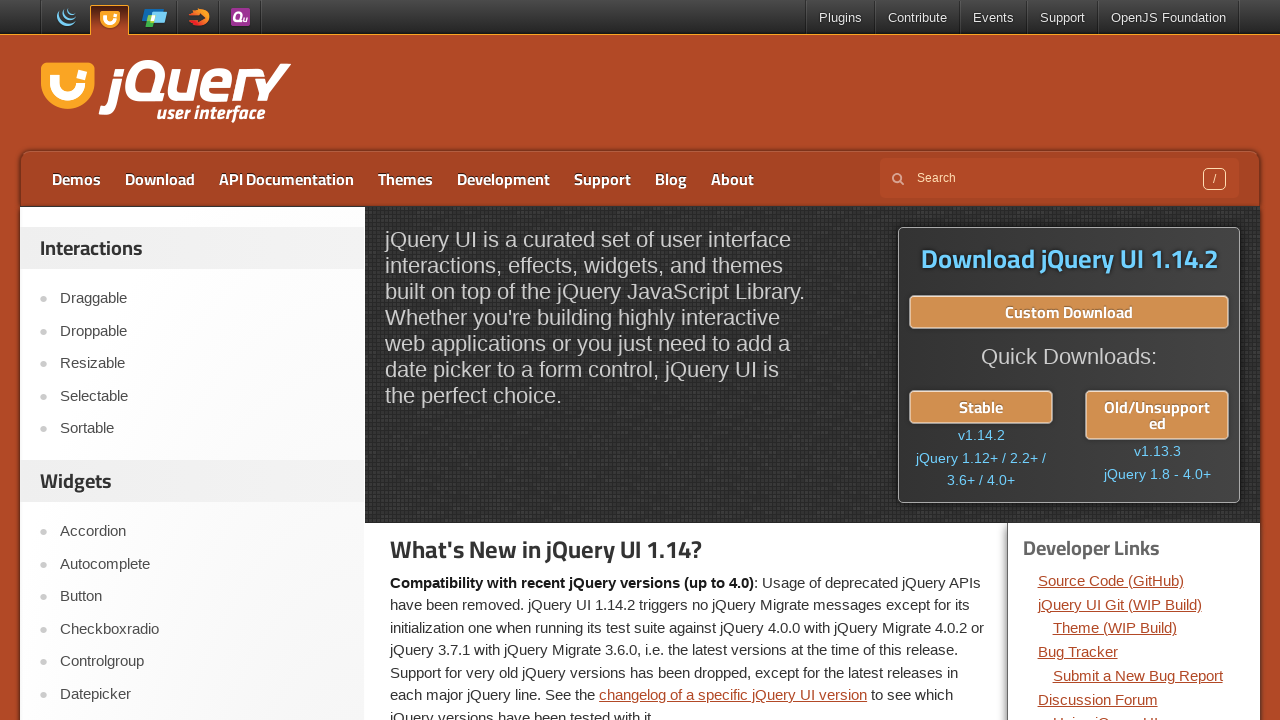

Clicked on Button link in jQuery UI navigation at (202, 597) on text=Button
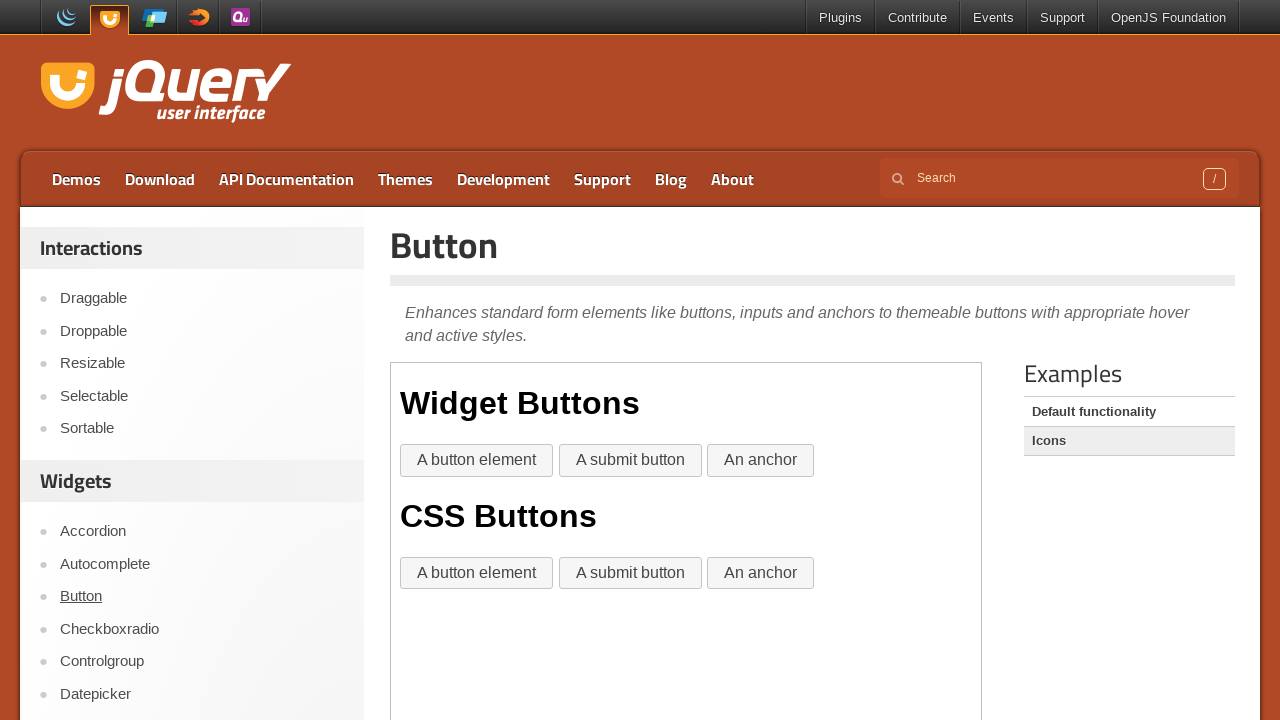

Scrolled down 300 pixels to view the demo
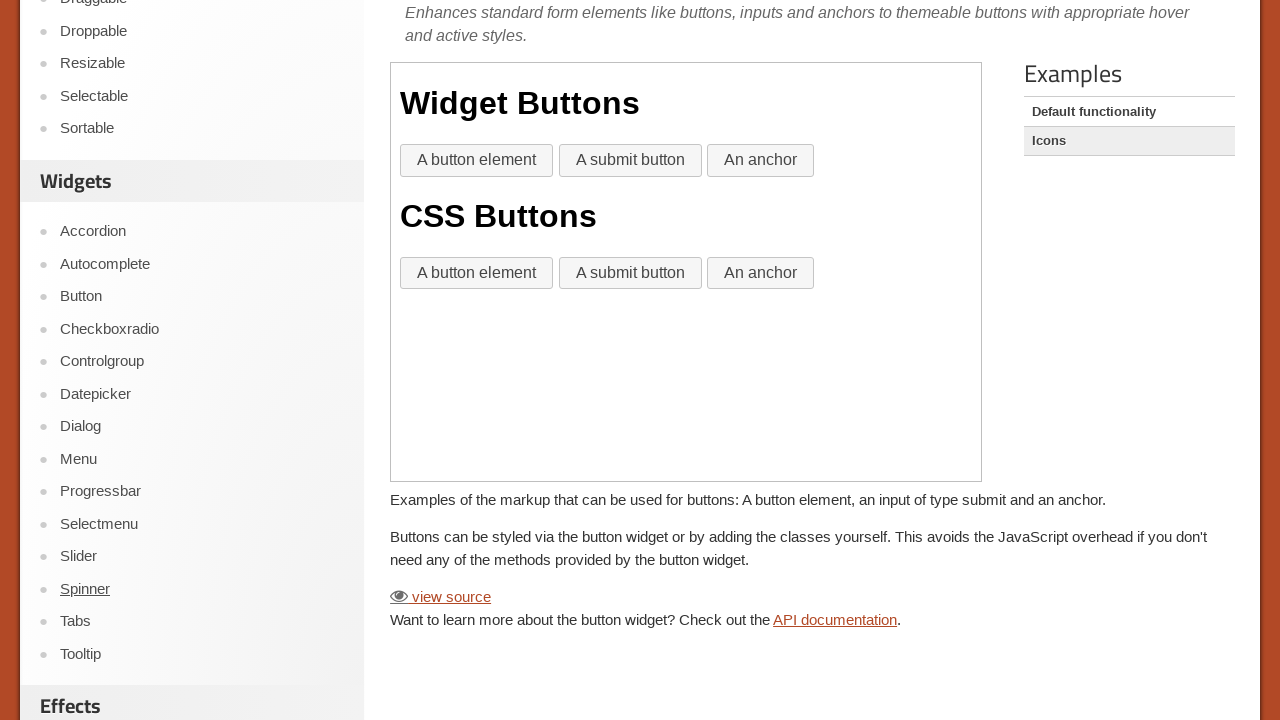

Located the demo iframe
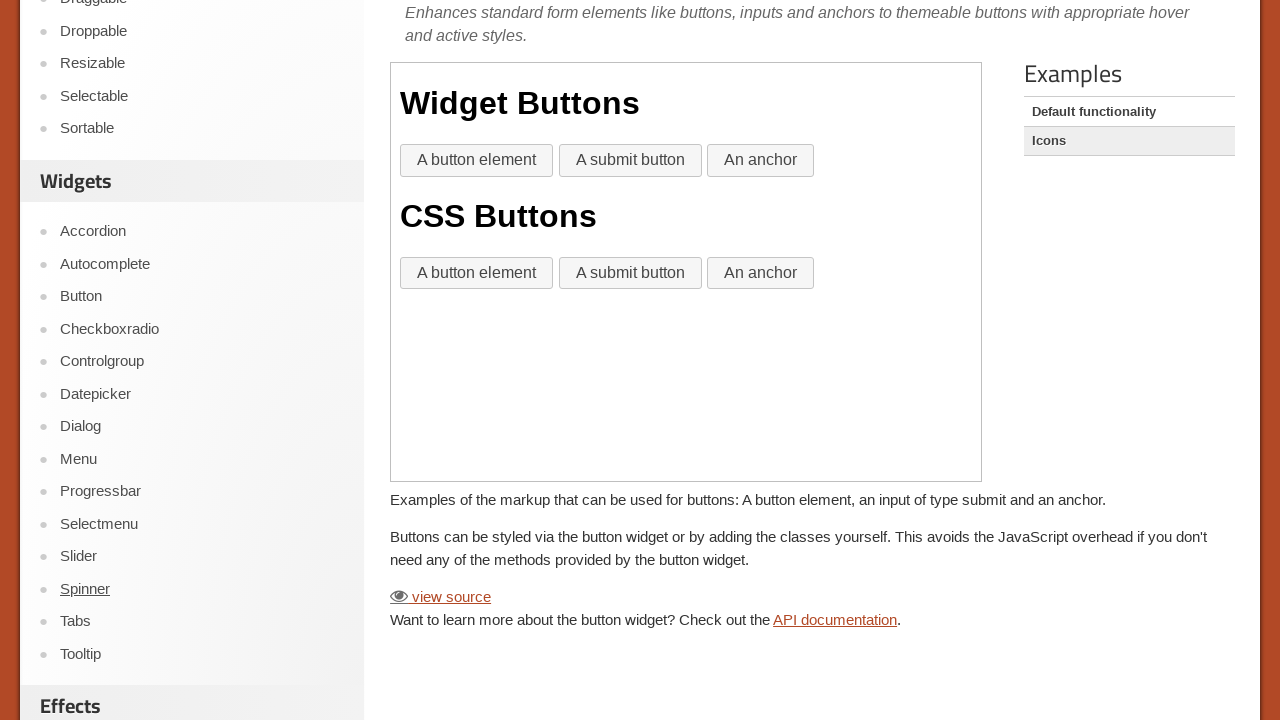

Clicked the styled Button jQuery UI component at (477, 161) on iframe.demo-frame >> nth=0 >> internal:control=enter-frame >> button.ui-button >
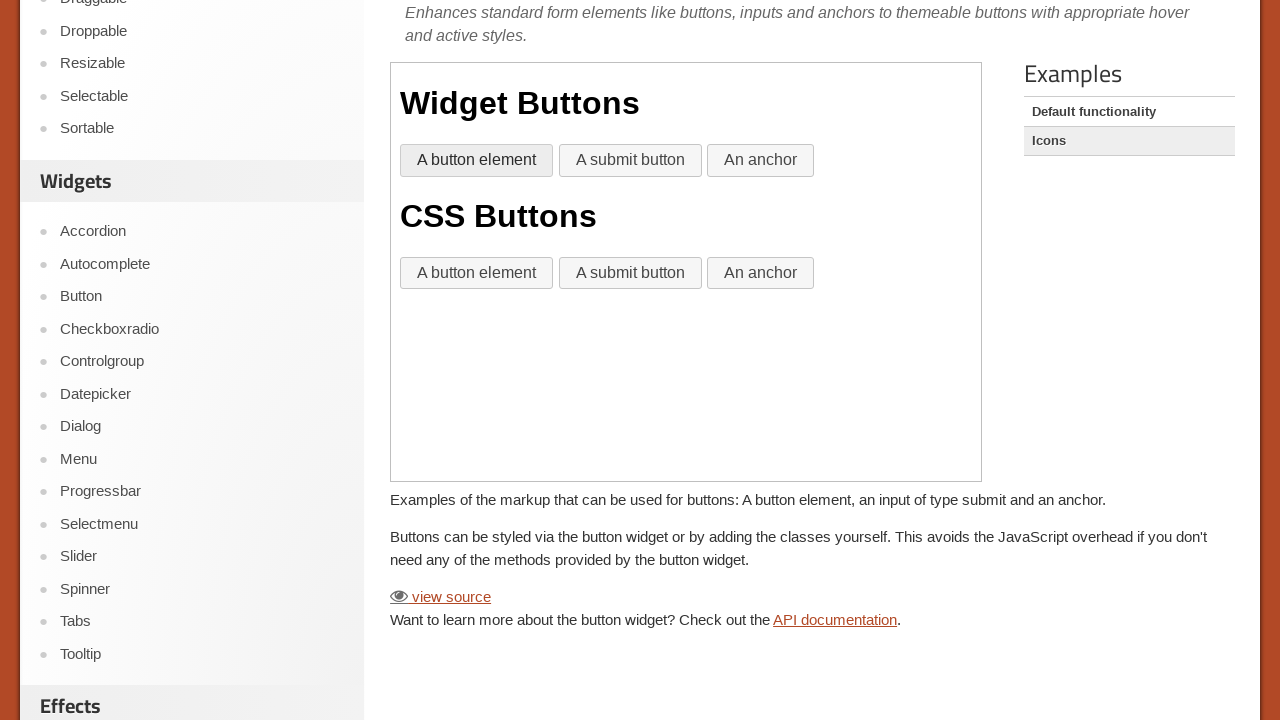

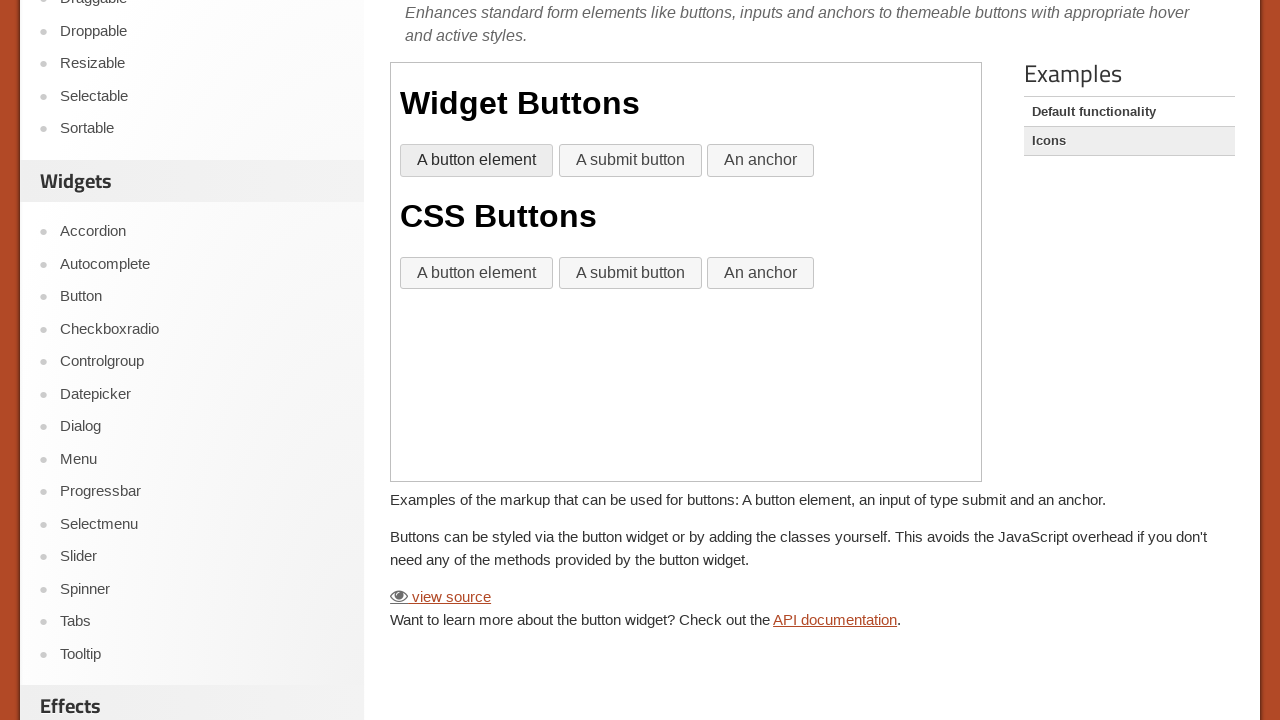